Verifies that the Download History button is displayed on the page

Starting URL: https://www.tickertape.in/market-mood-index

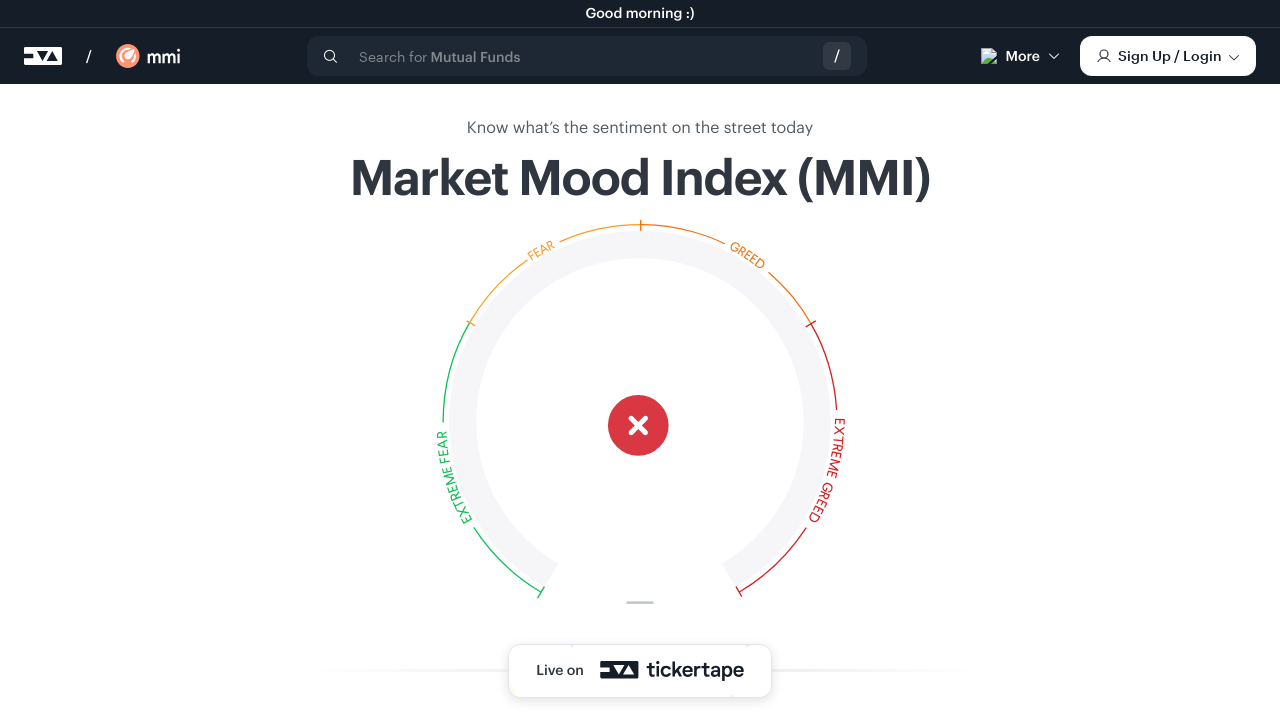

Navigated to Market Mood Index page
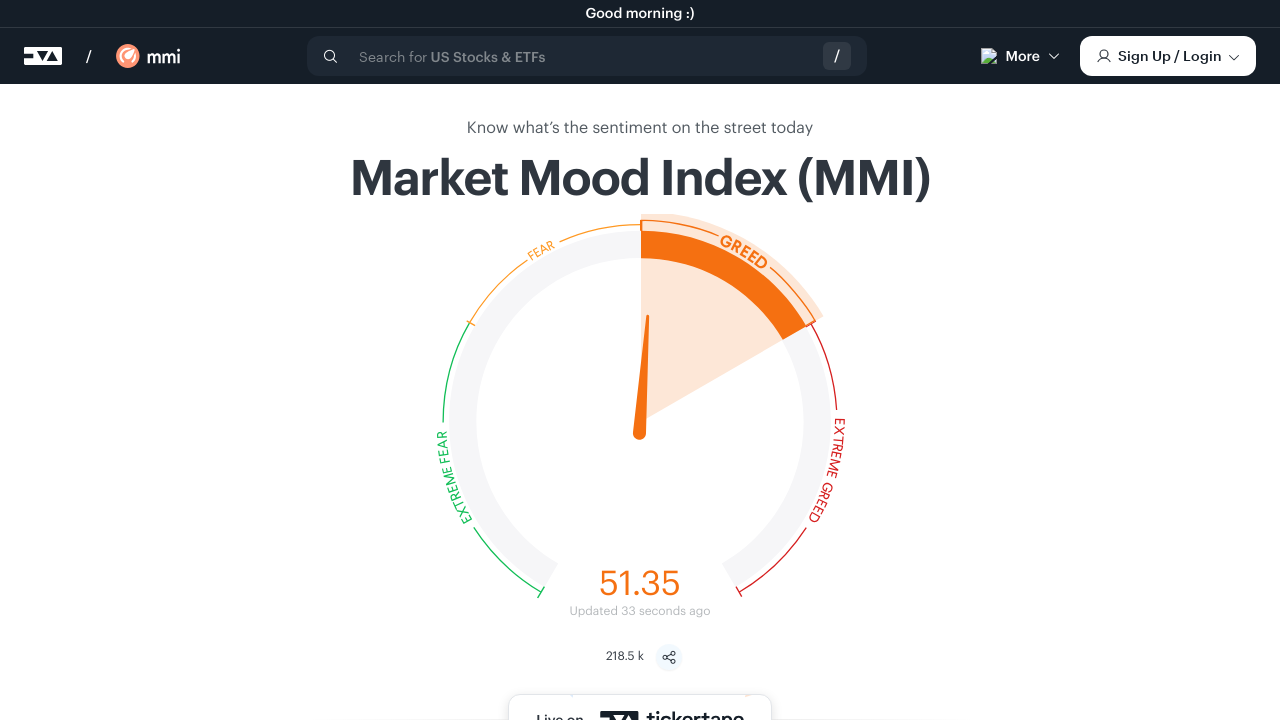

Verified that Download History button is displayed on the page
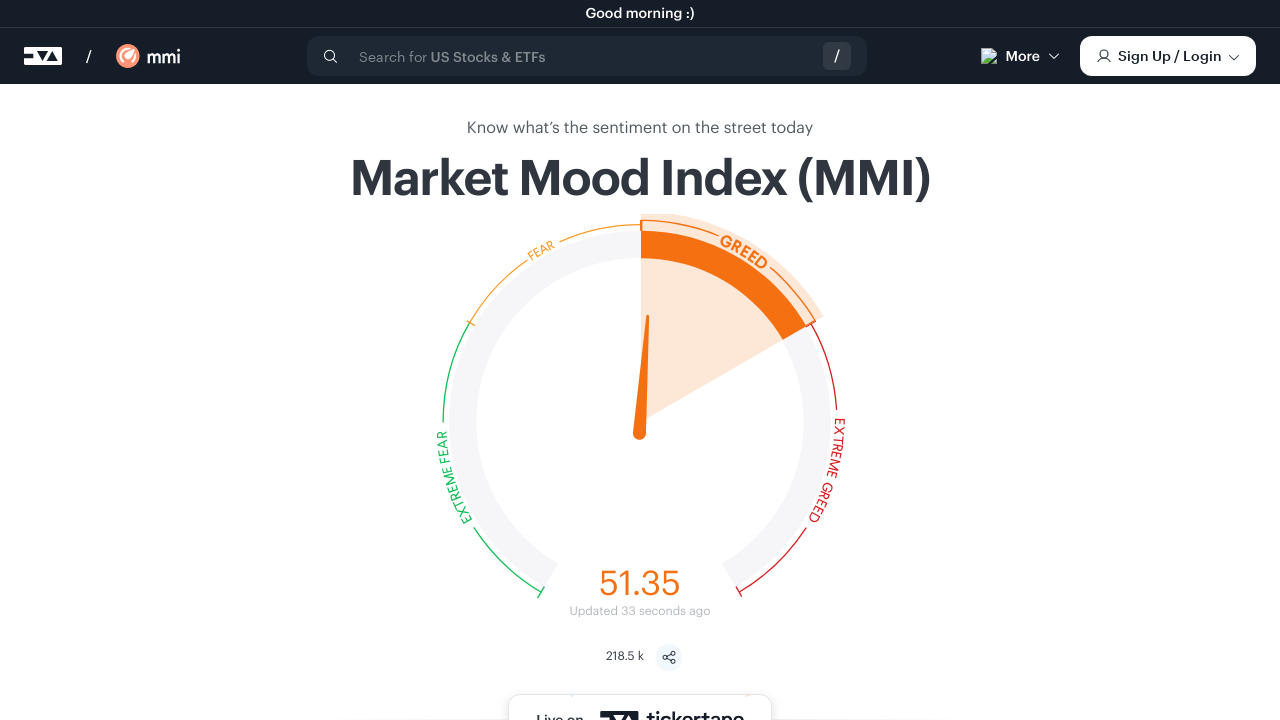

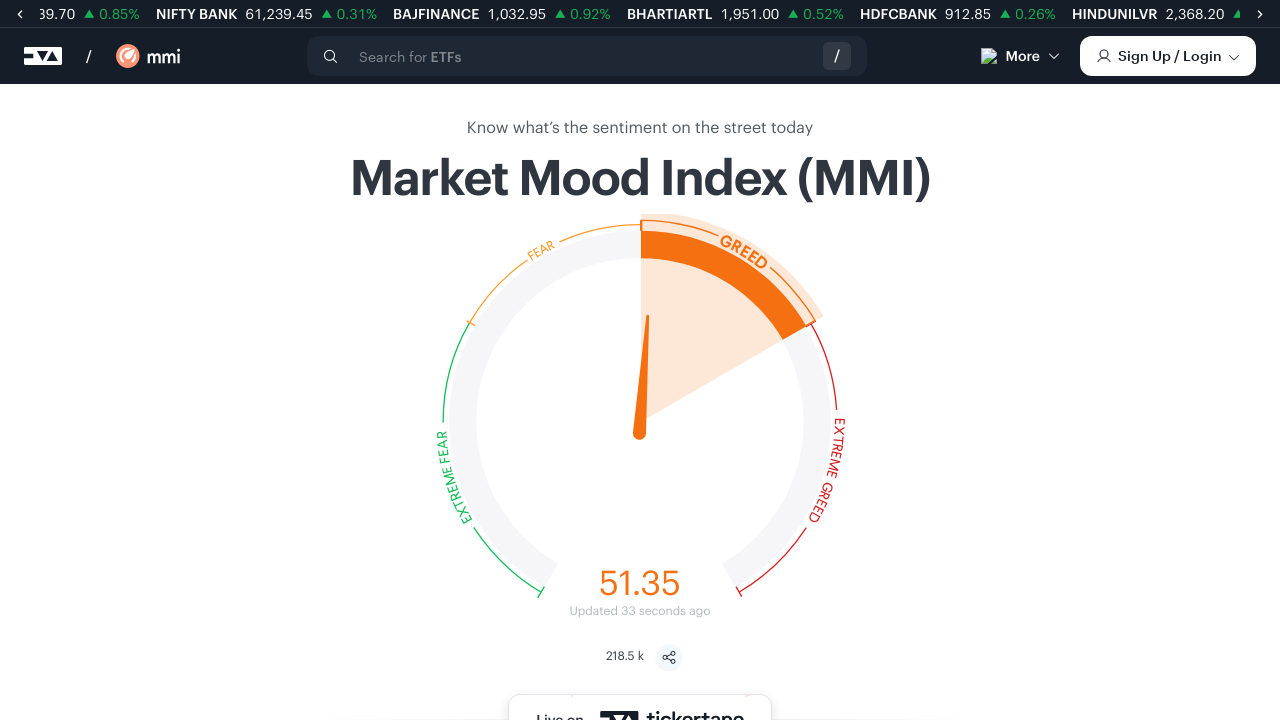